Tests YouTube search functionality by clicking on the search input field, entering a search query, and clicking the search button

Starting URL: https://www.youtube.com/

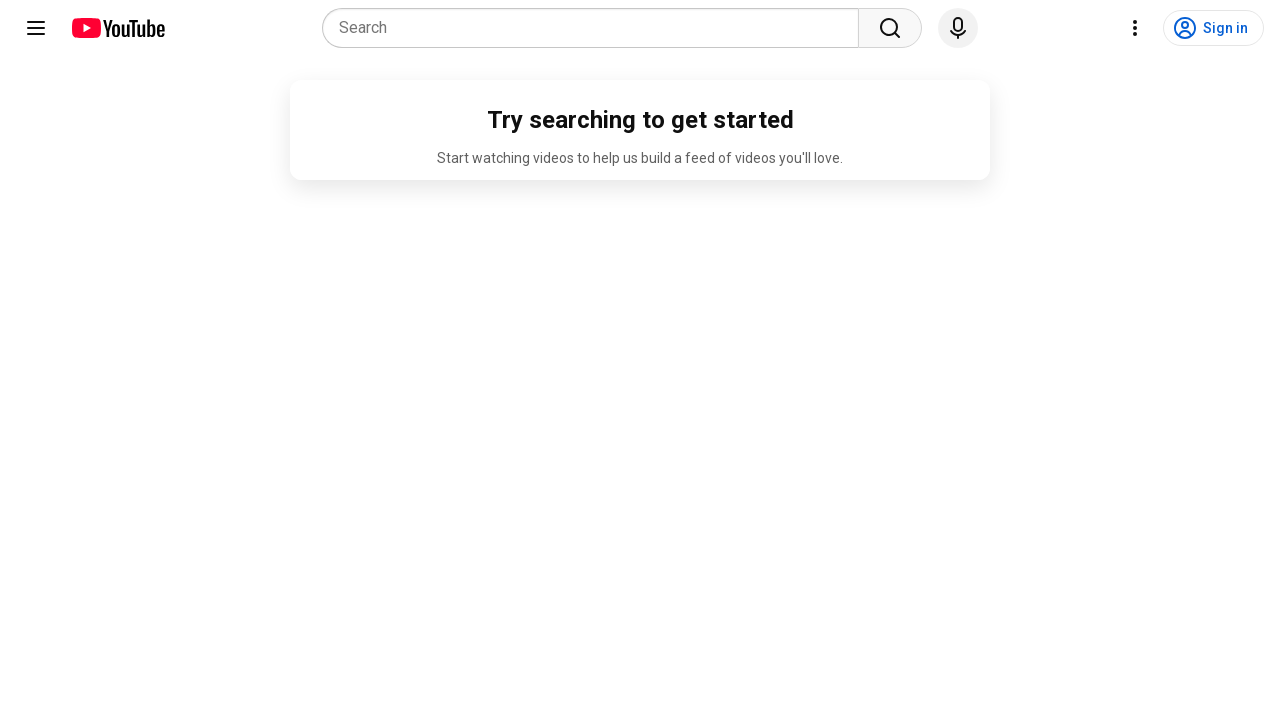

Clicked on YouTube search input field at (596, 28) on [name='search_query']
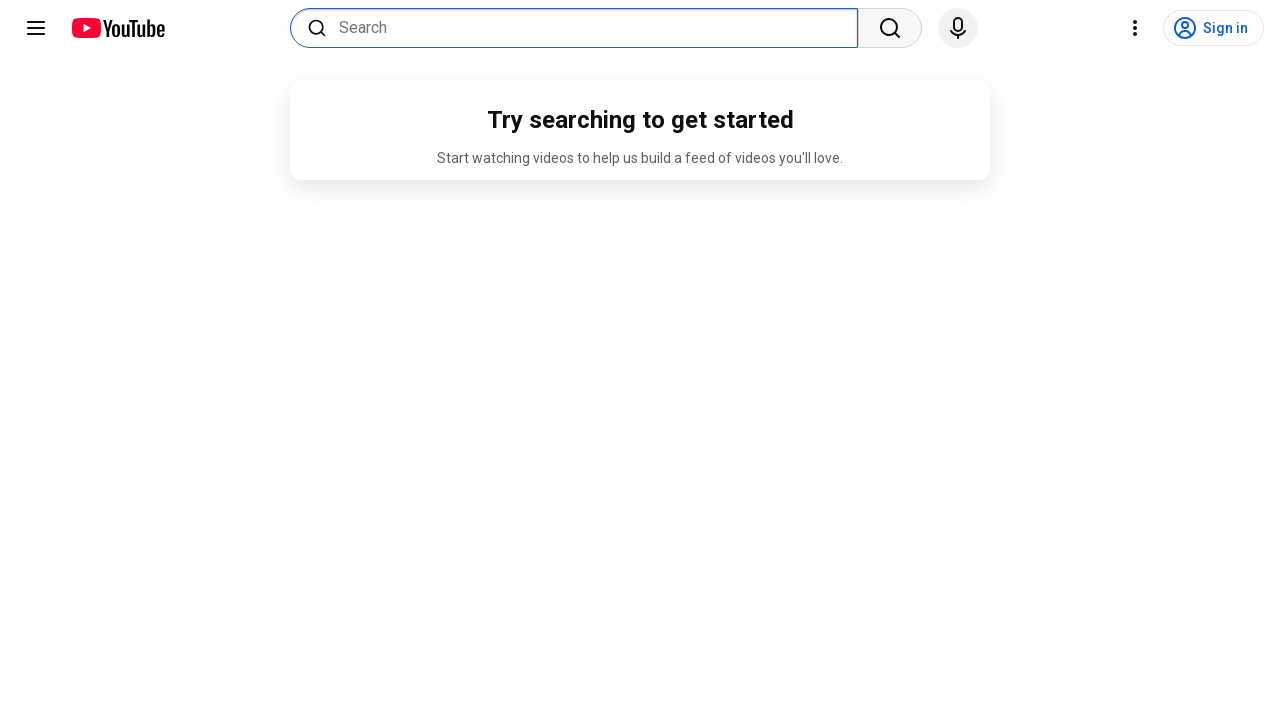

Entered 'javascript' into search field on [name='search_query']
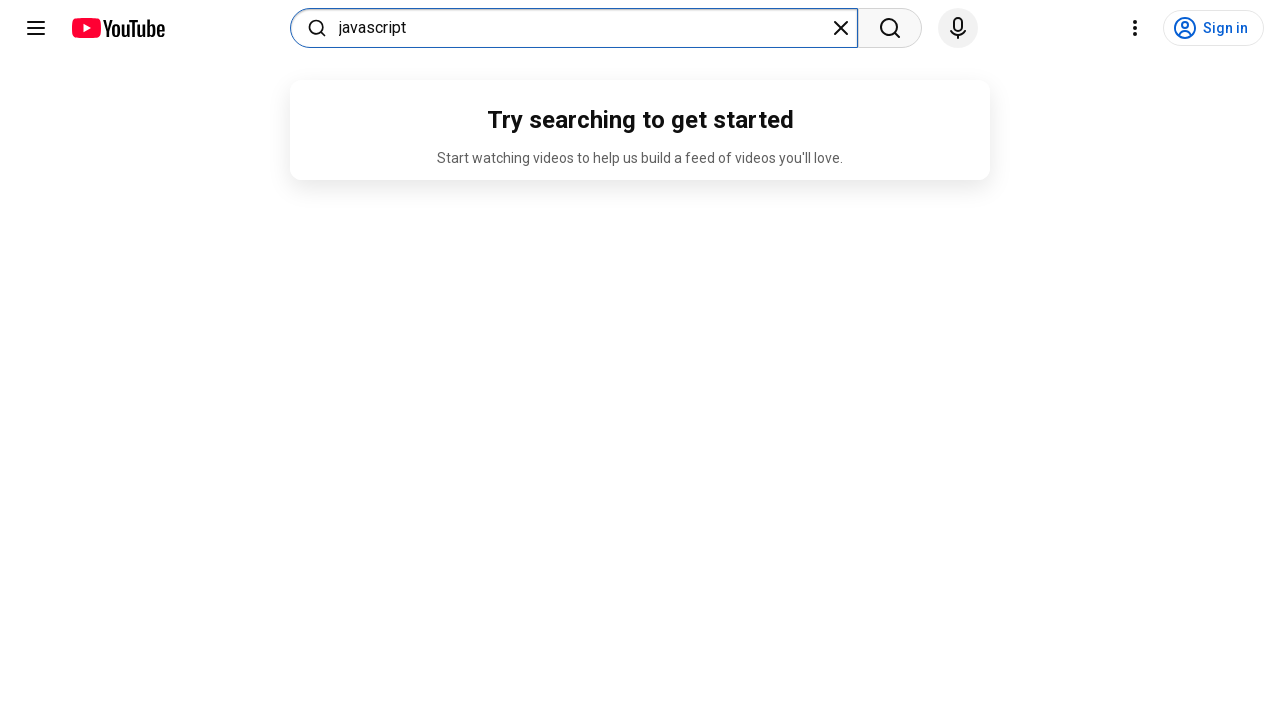

Clicked search button to perform search at (890, 28) on internal:role=button[name="Search"s]
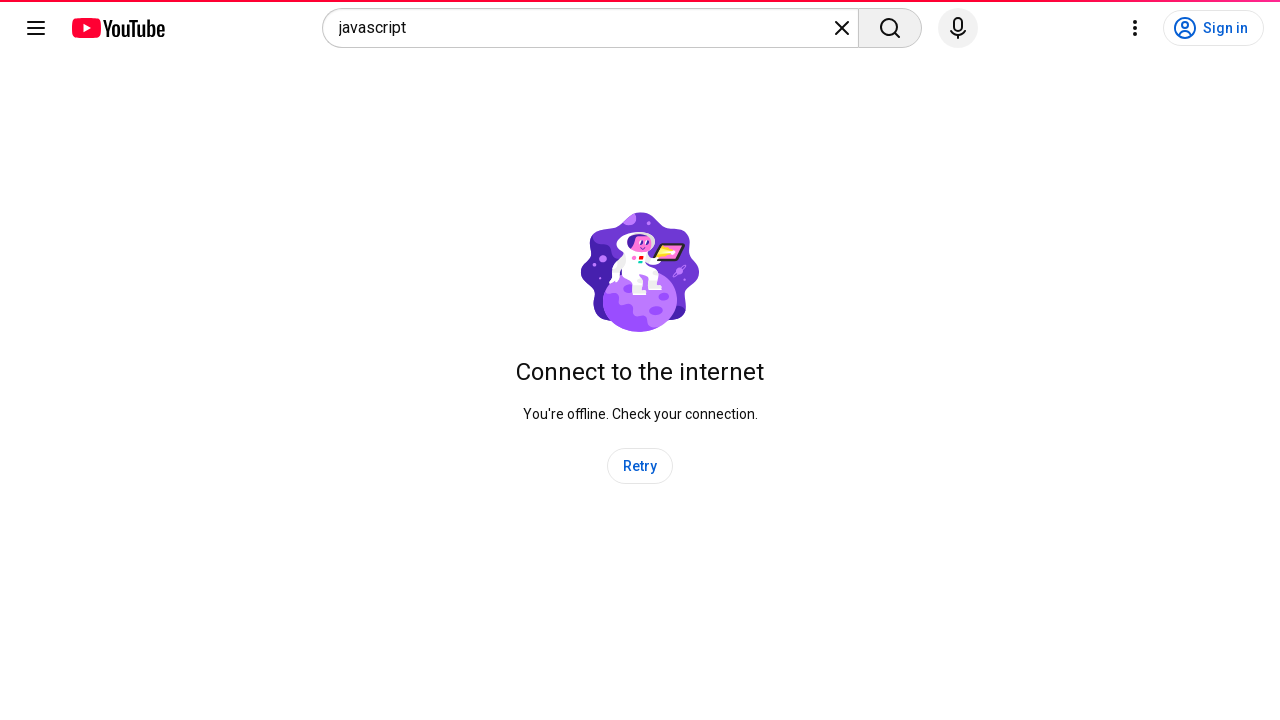

Search results page loaded successfully
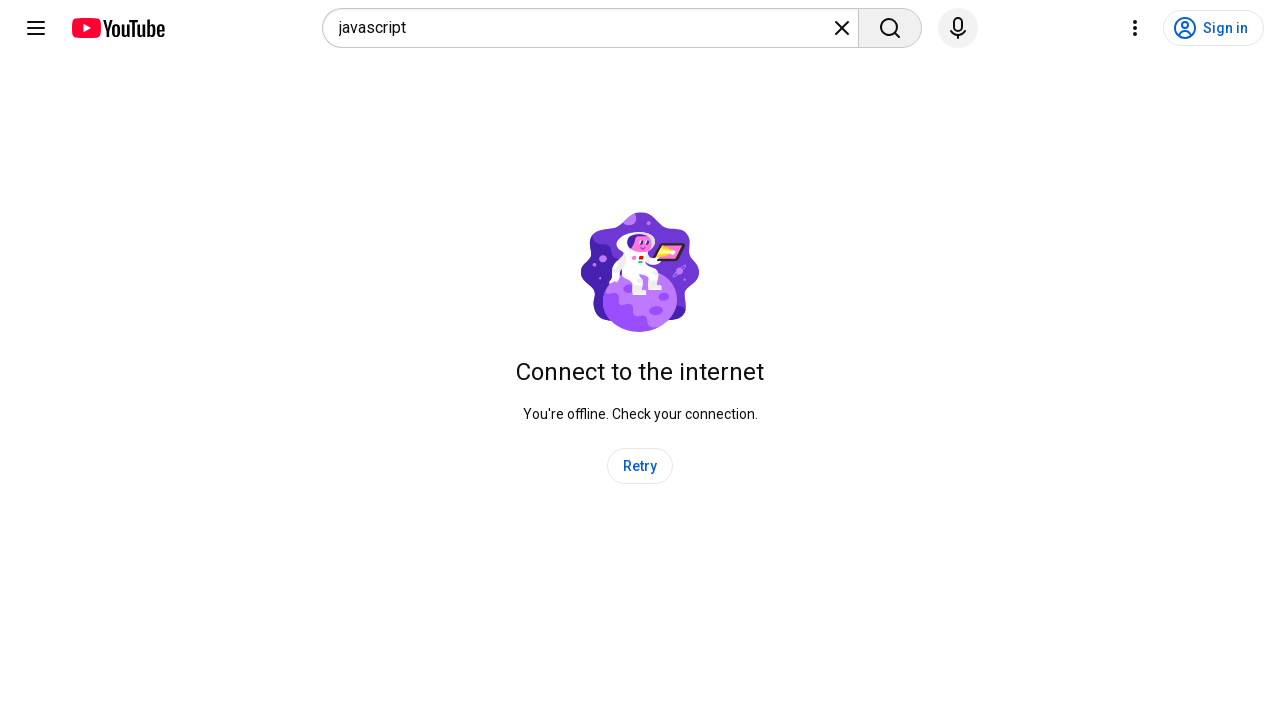

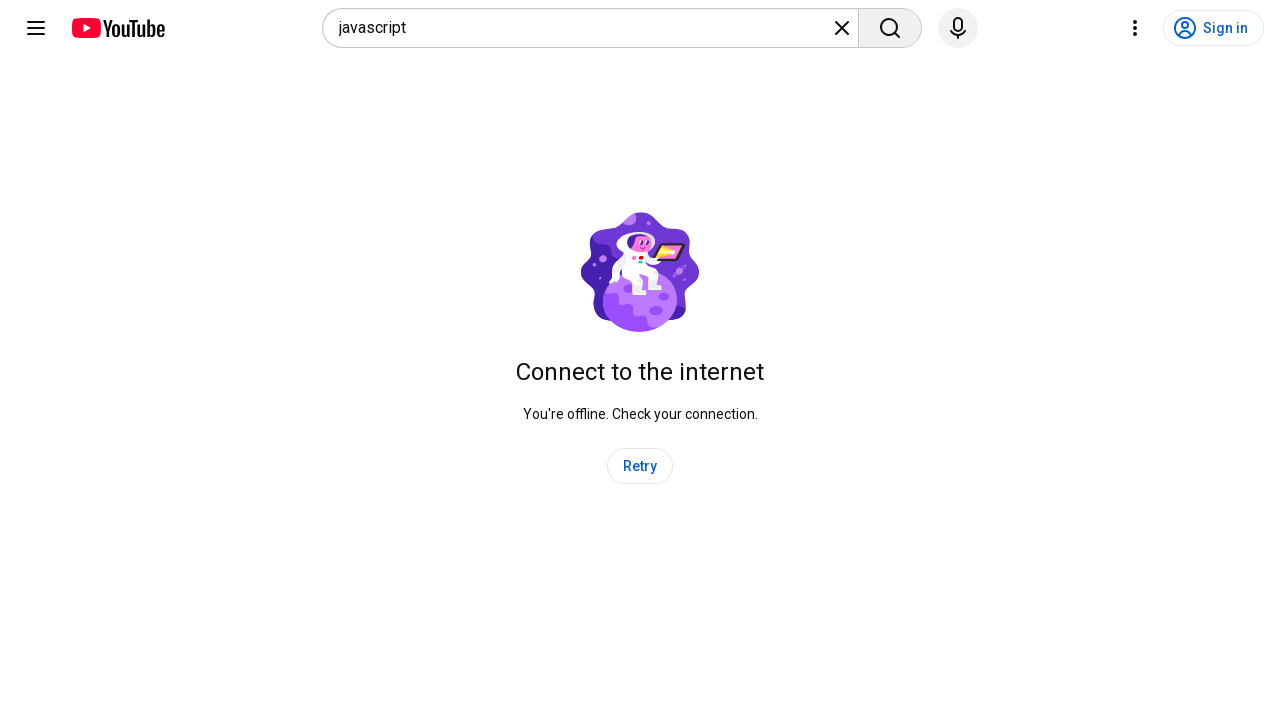